Navigates to Rahul Shetty Academy homepage and verifies the page loads by checking the title and URL

Starting URL: https://rahulshettyacademy.com/

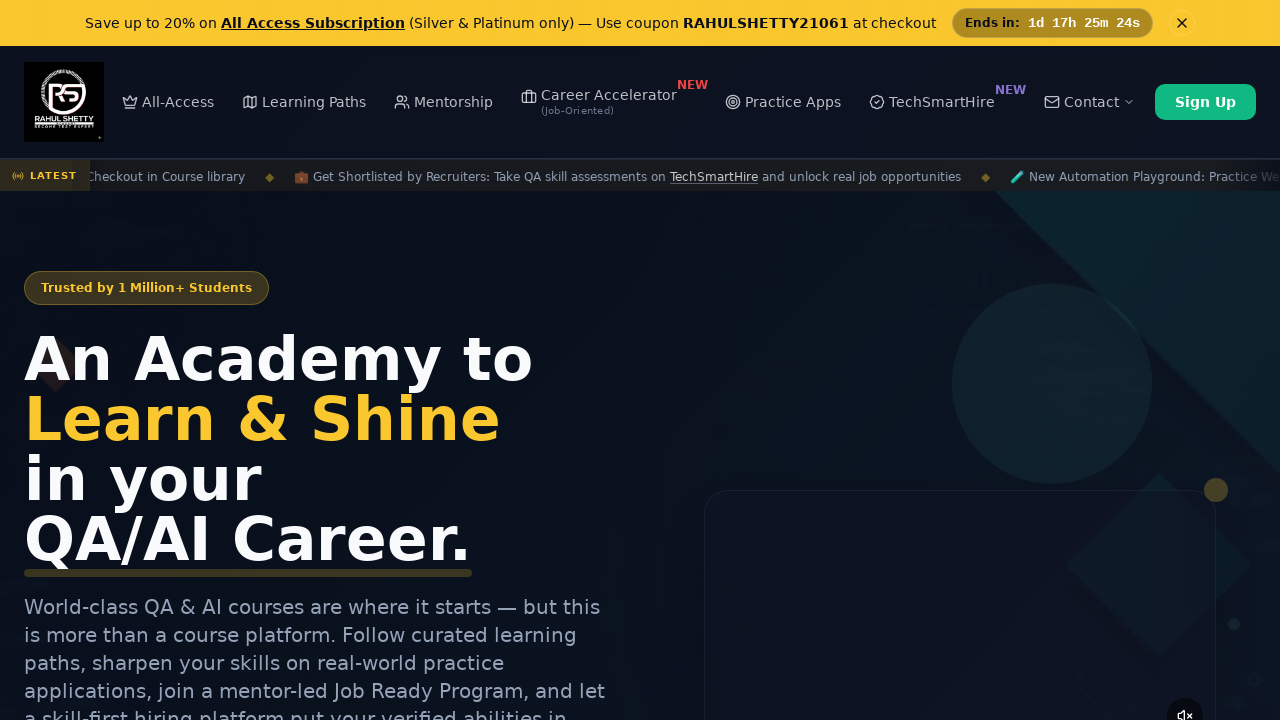

Page DOM content loaded
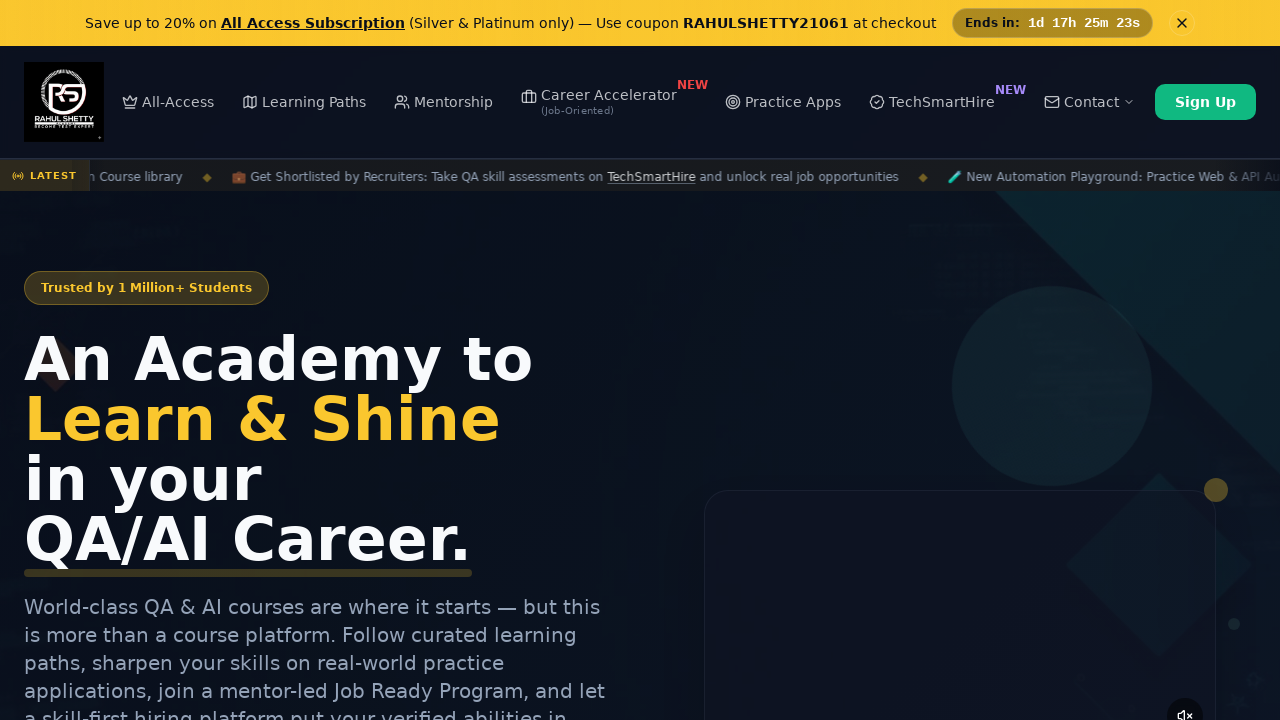

Retrieved page title: 'Rahul Shetty Academy | QA Automation, Playwright, AI Testing & Online Training'
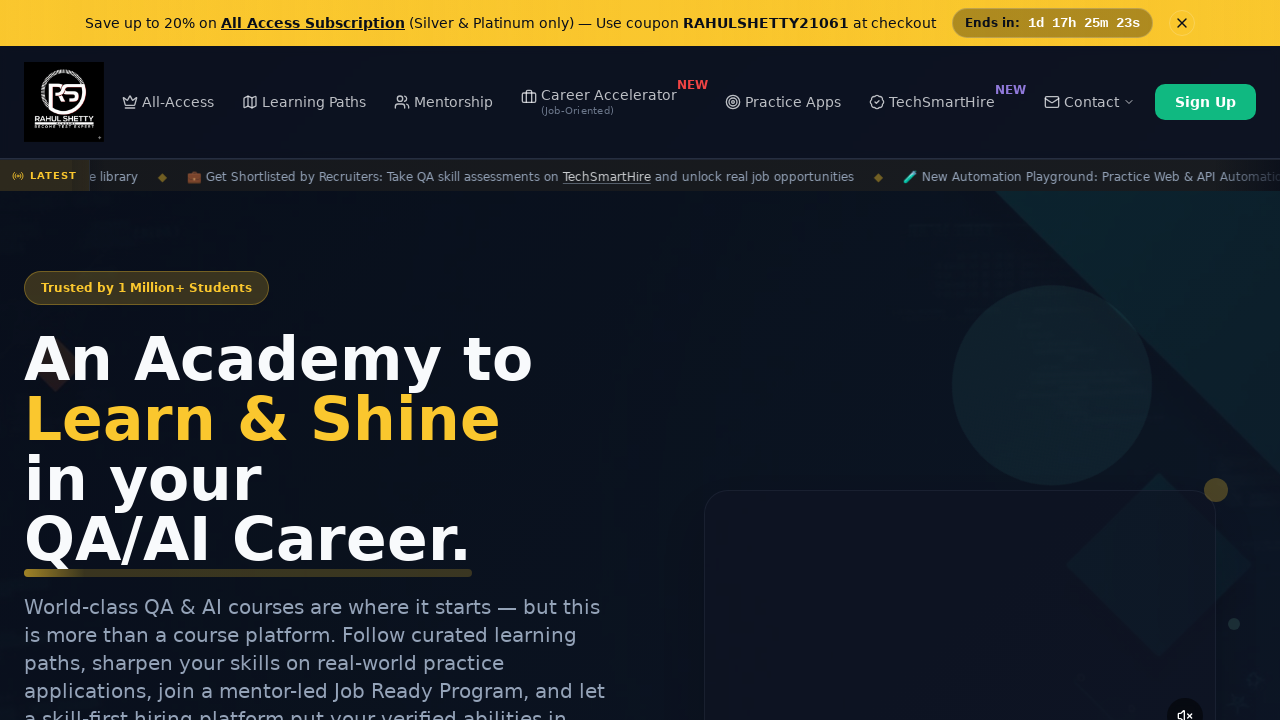

Verified page title is not empty
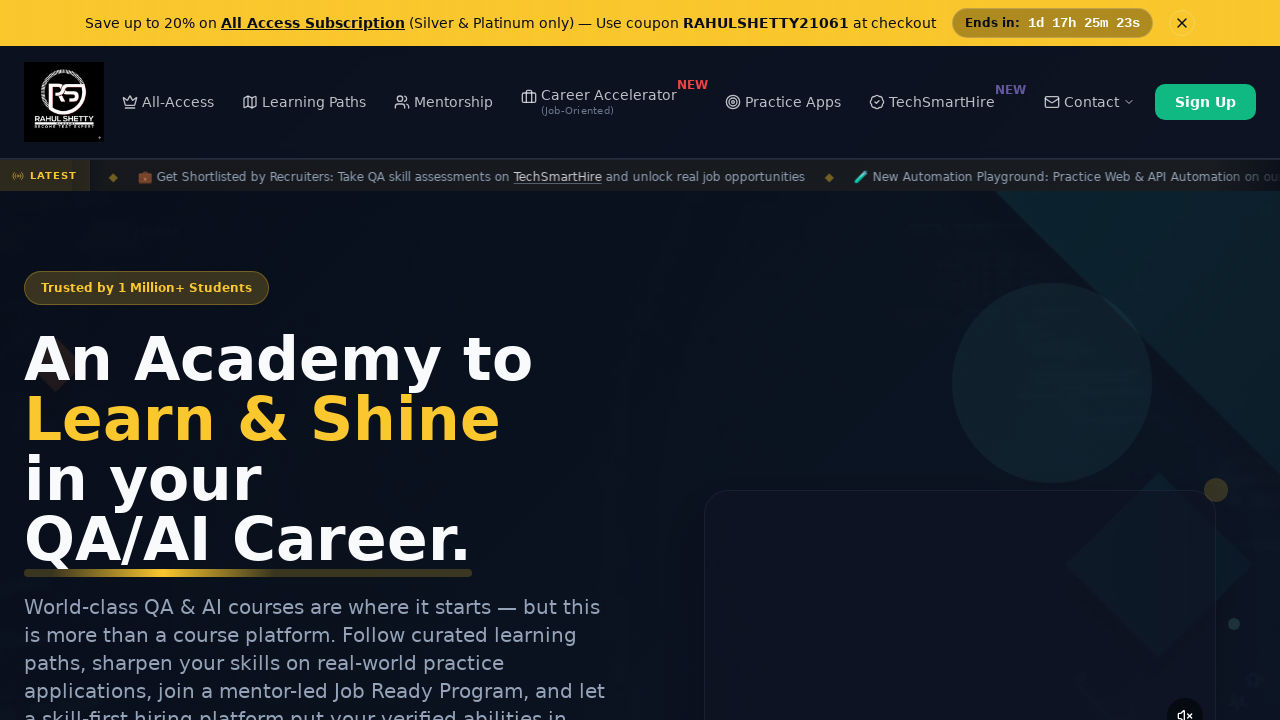

Retrieved current URL: 'https://rahulshettyacademy.com/'
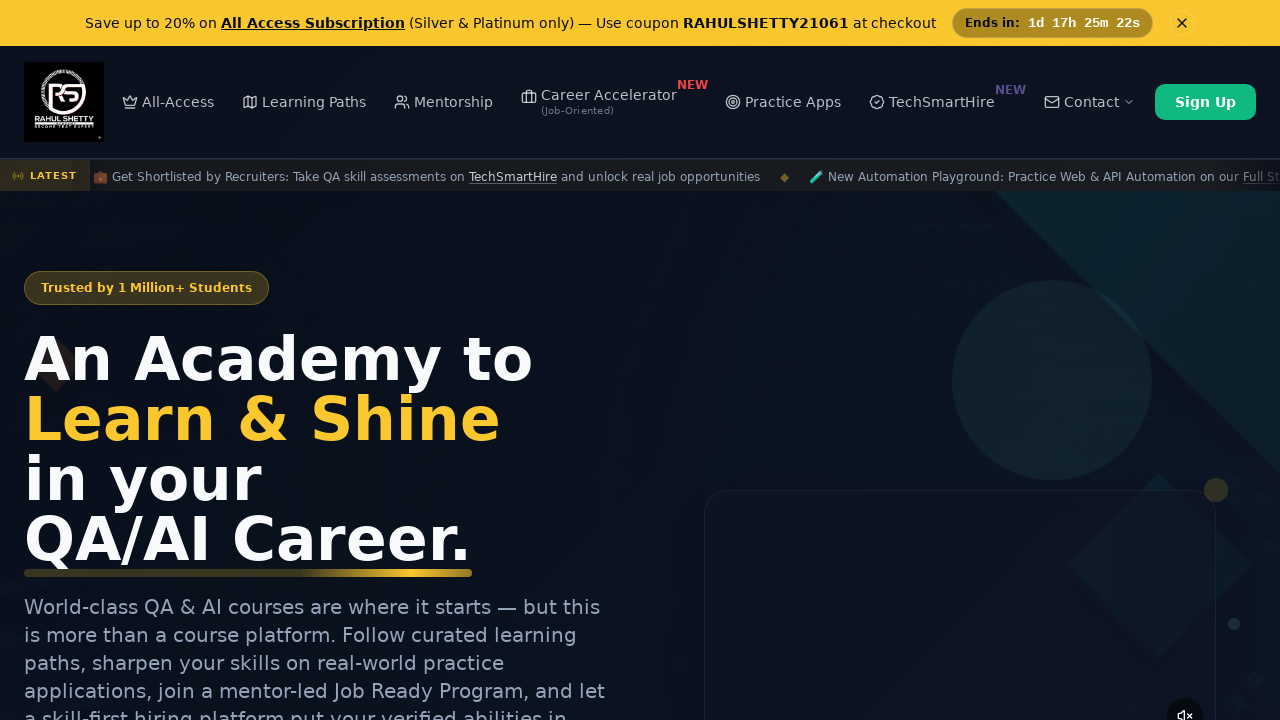

Verified URL contains rahulshettyacademy.com
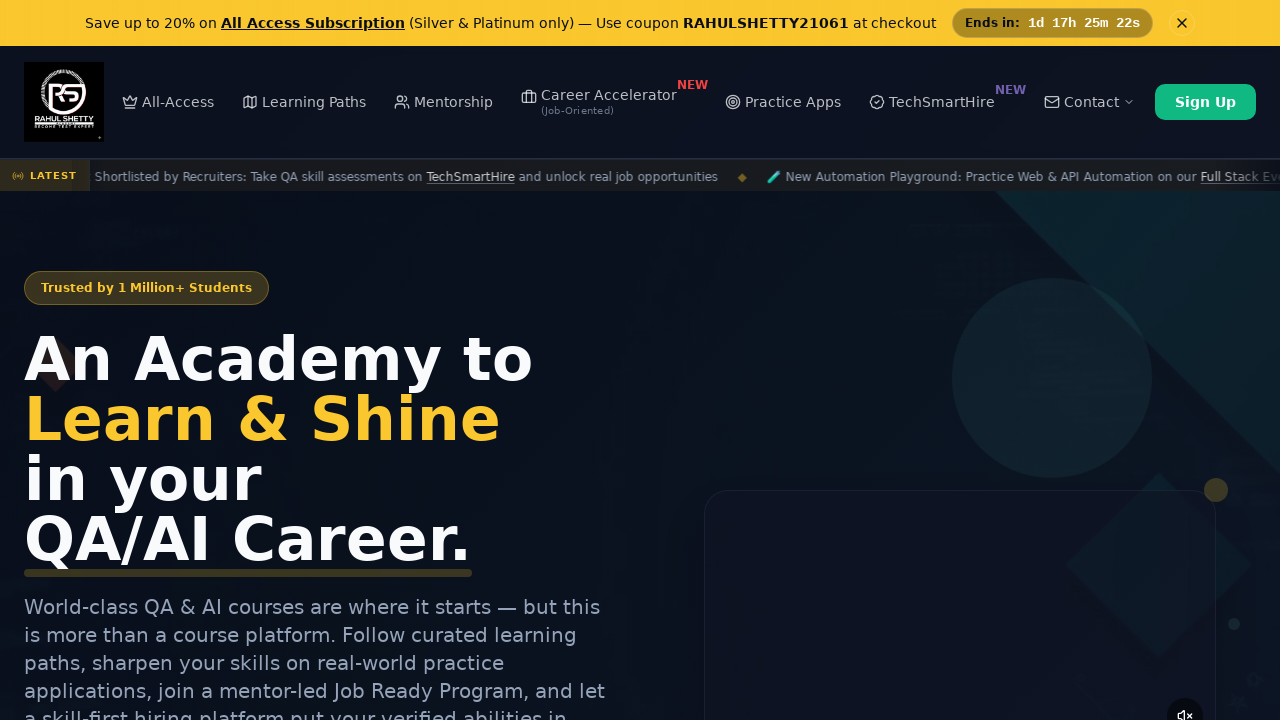

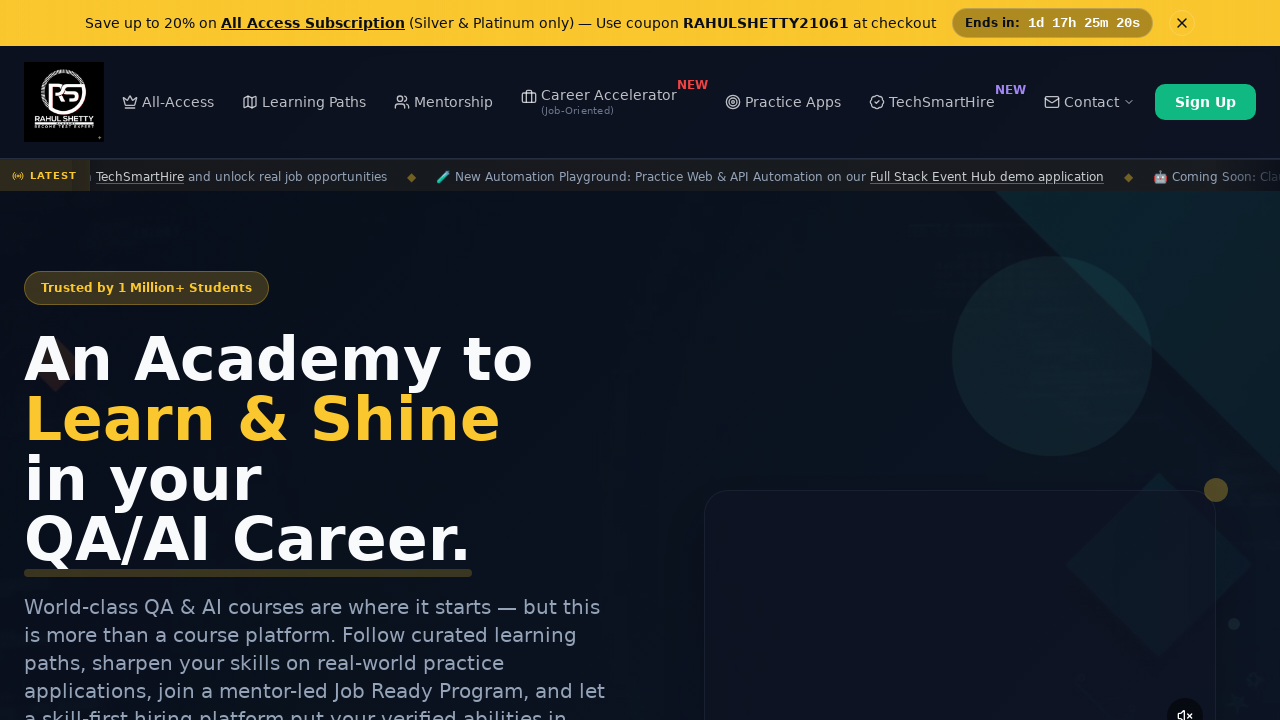